Tests selecting a country from a dropdown menu using visible text selection method, selecting "Israel"

Starting URL: https://dgotlieb.github.io/CountryList/index.html

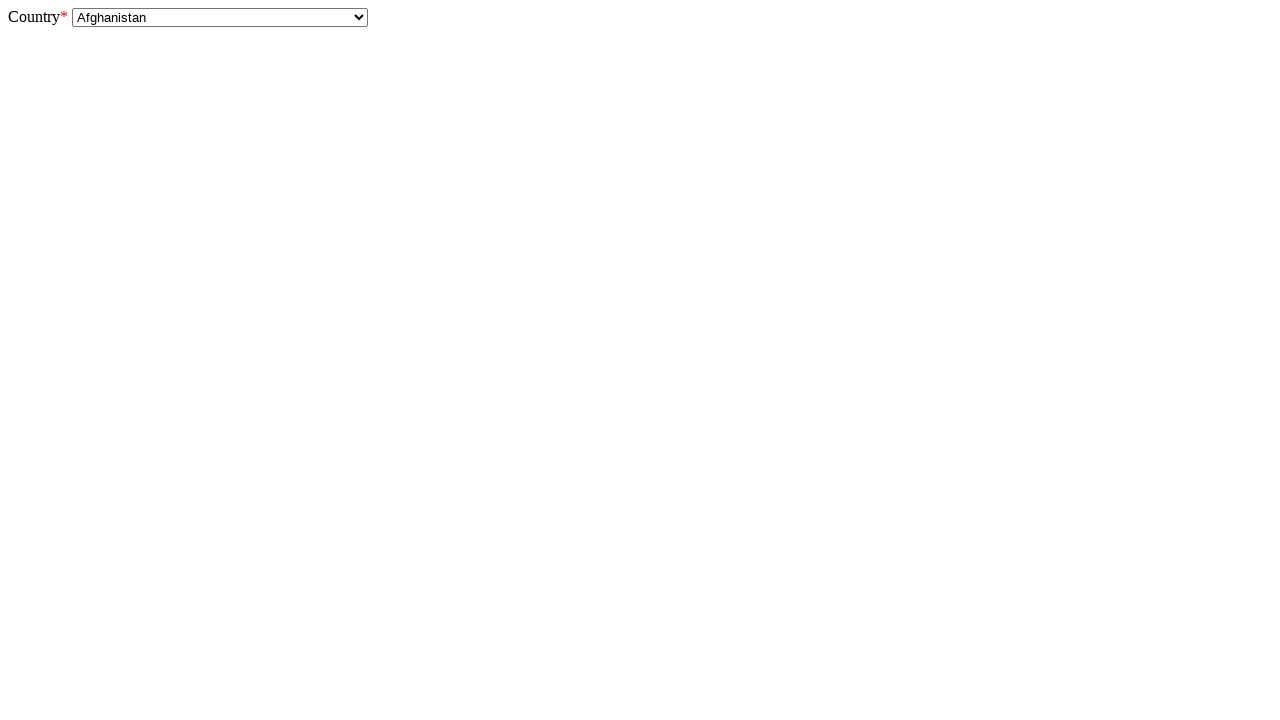

Navigated to CountryList test page
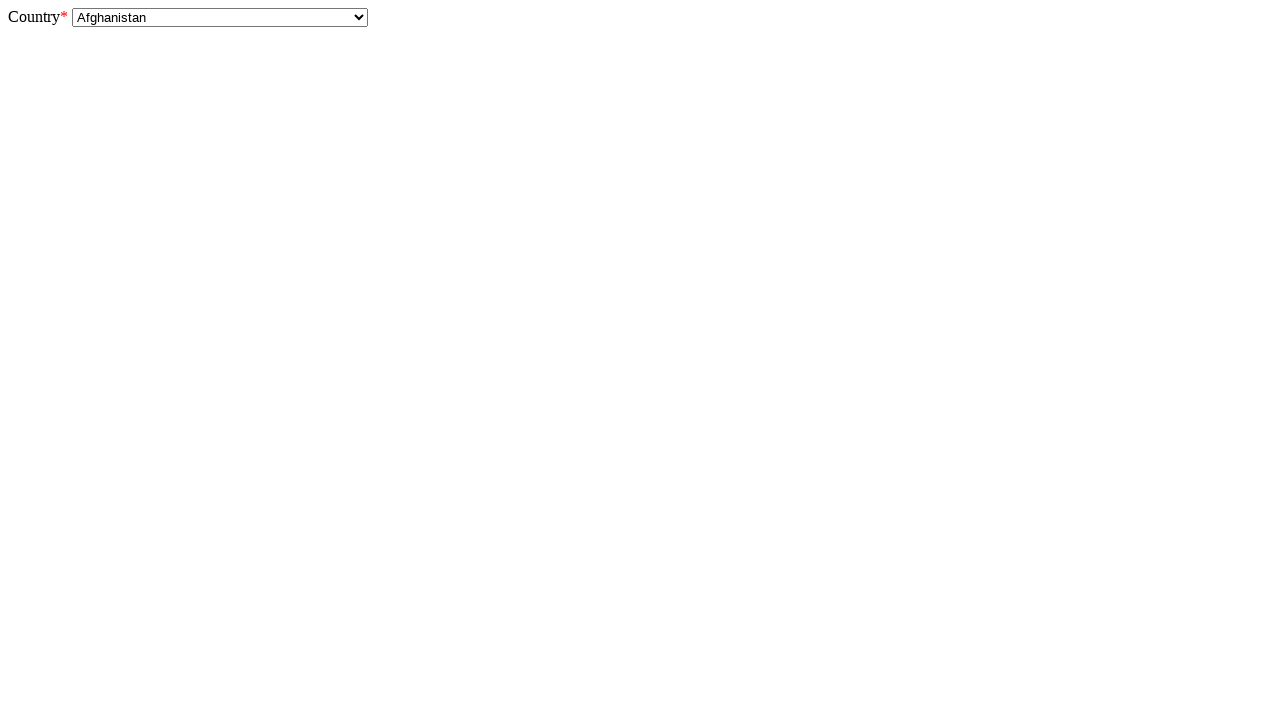

Selected 'Israel' from country dropdown using visible text on #country
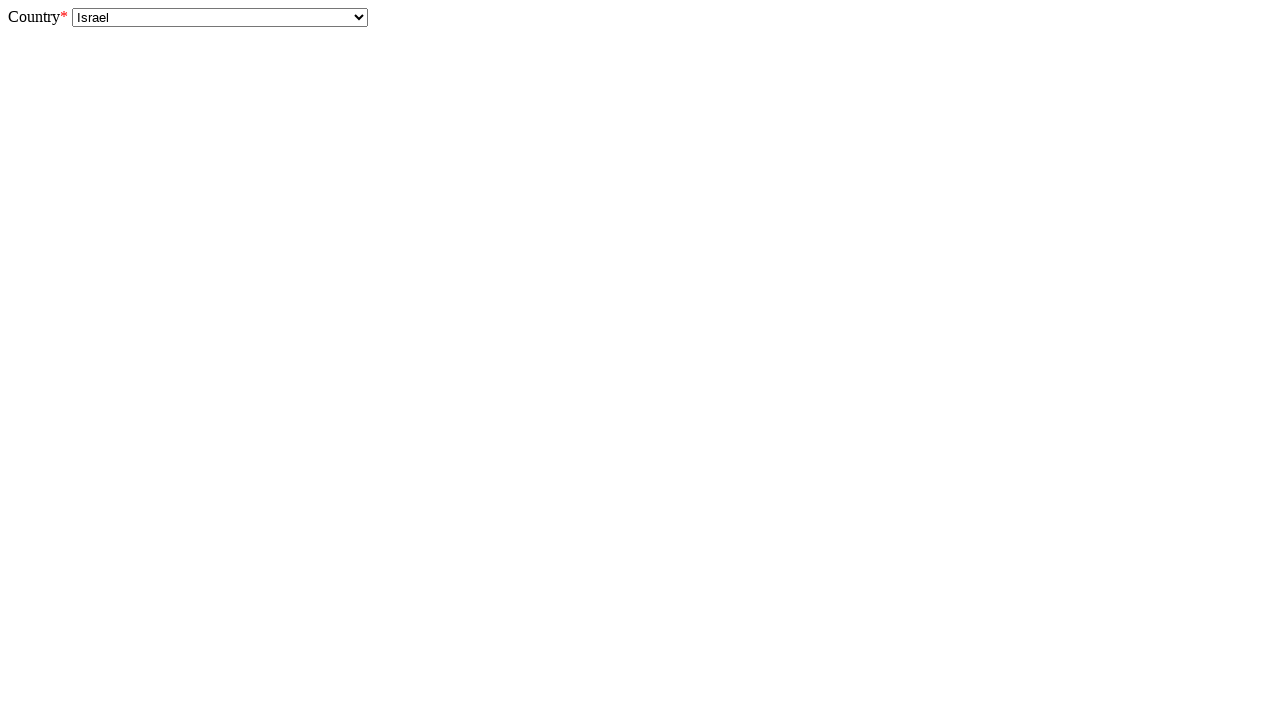

Verified that country dropdown value is set to 'IL' (Israel)
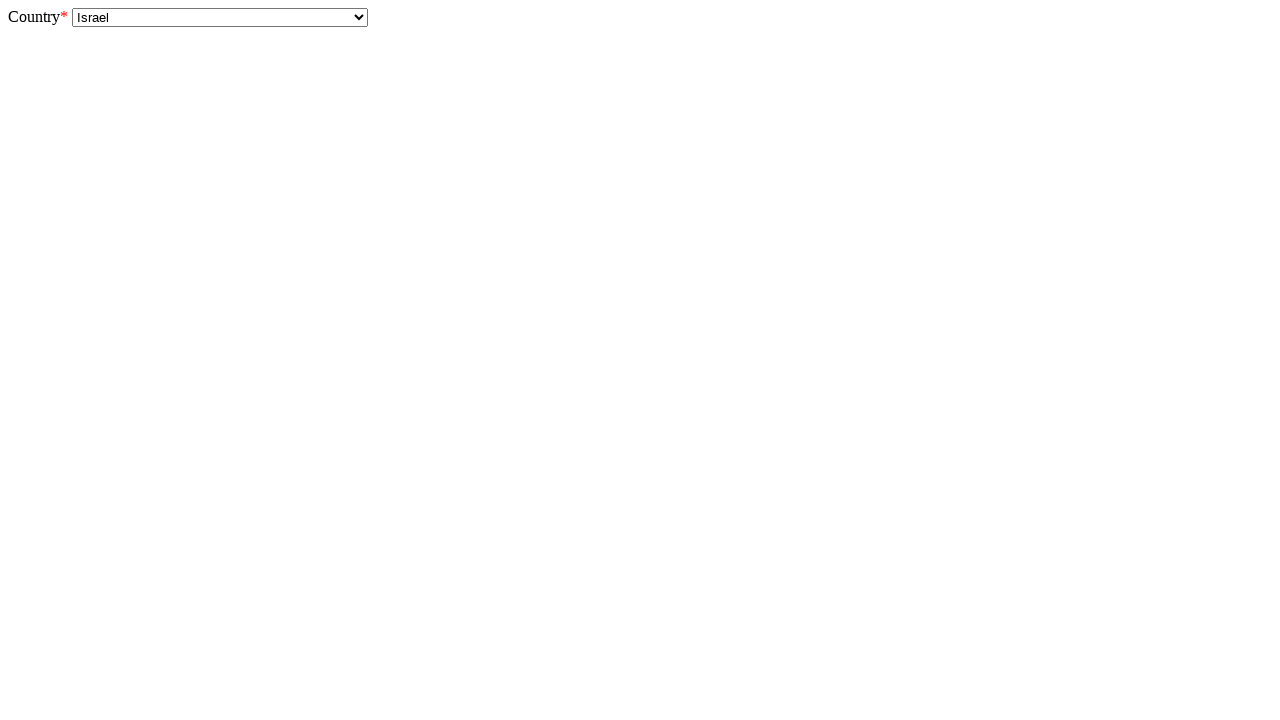

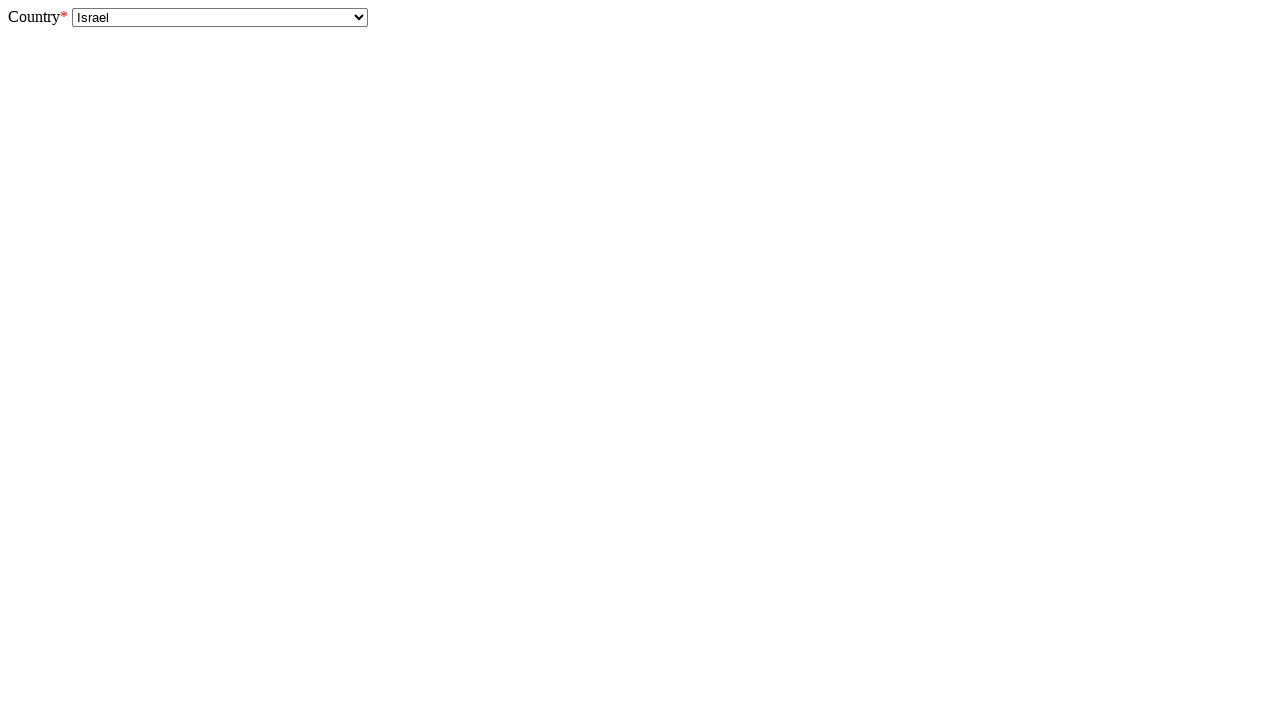